Tests jQuery context menu functionality by right-clicking on an element to open the context menu and then clicking the quit option

Starting URL: http://swisnl.github.io/jQuery-contextMenu/demo.html

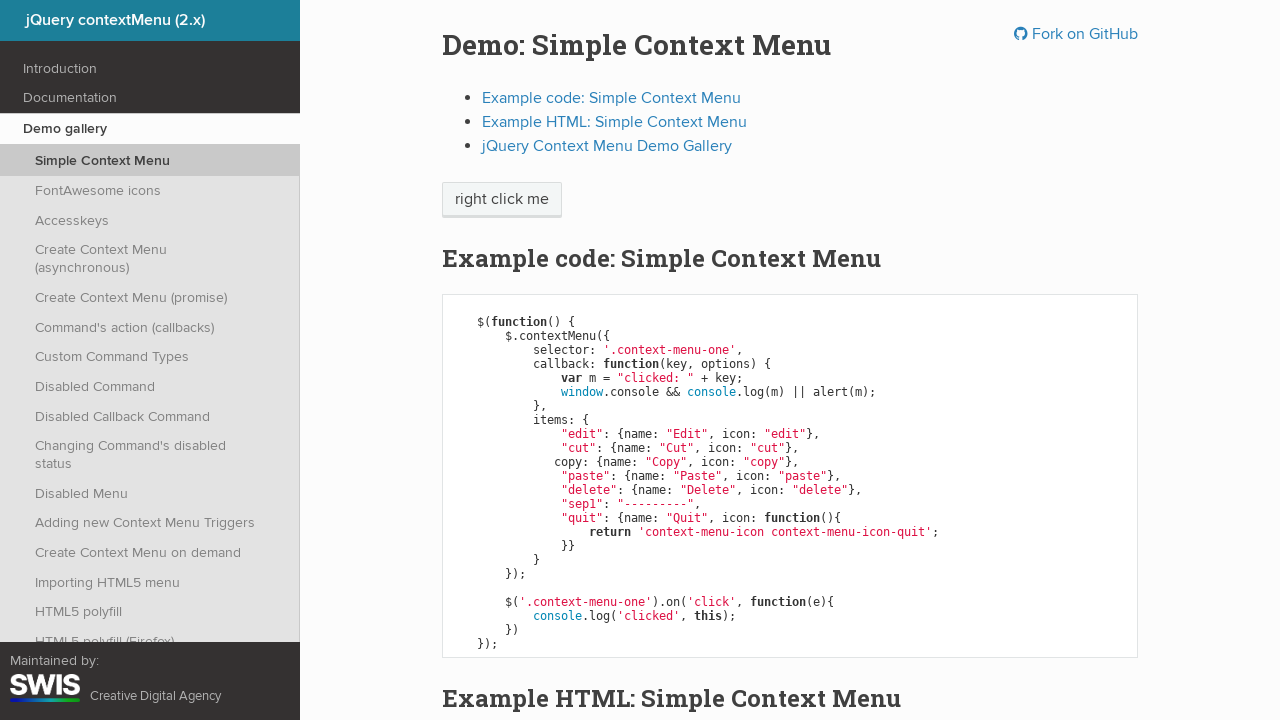

Waited for context menu trigger element to be present
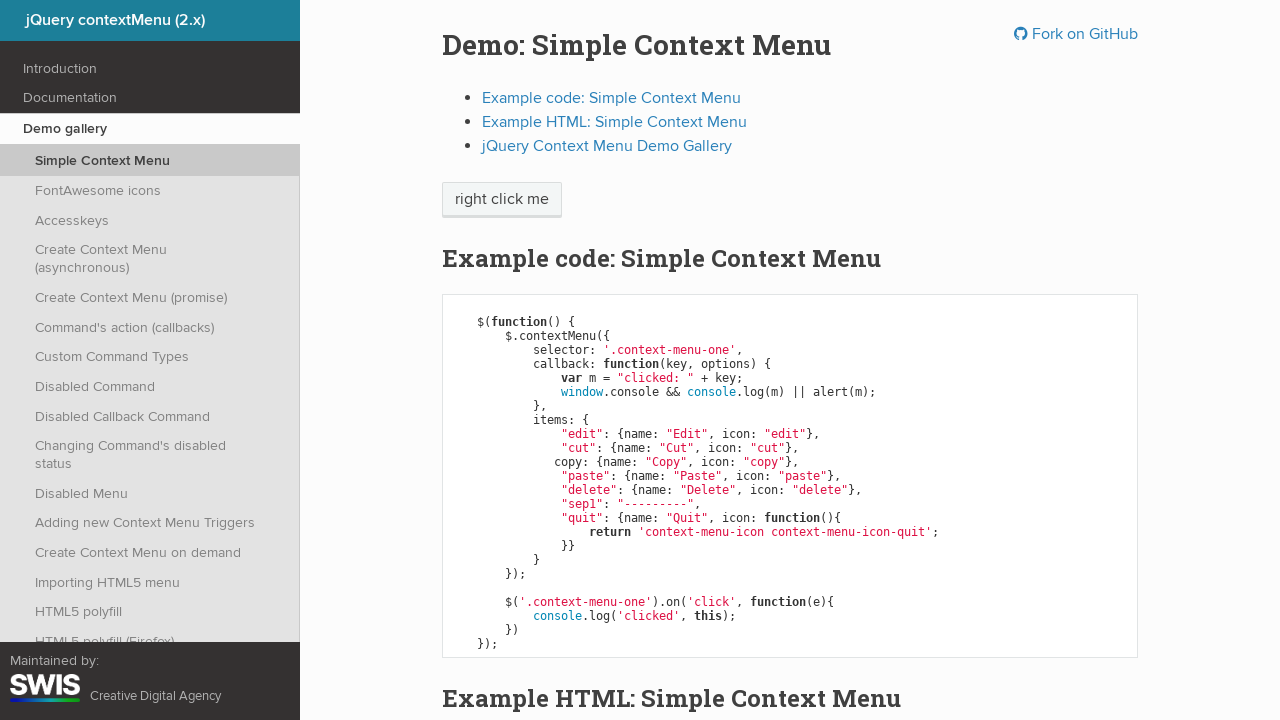

Right-clicked on context menu trigger element to open context menu at (502, 200) on .context-menu-one
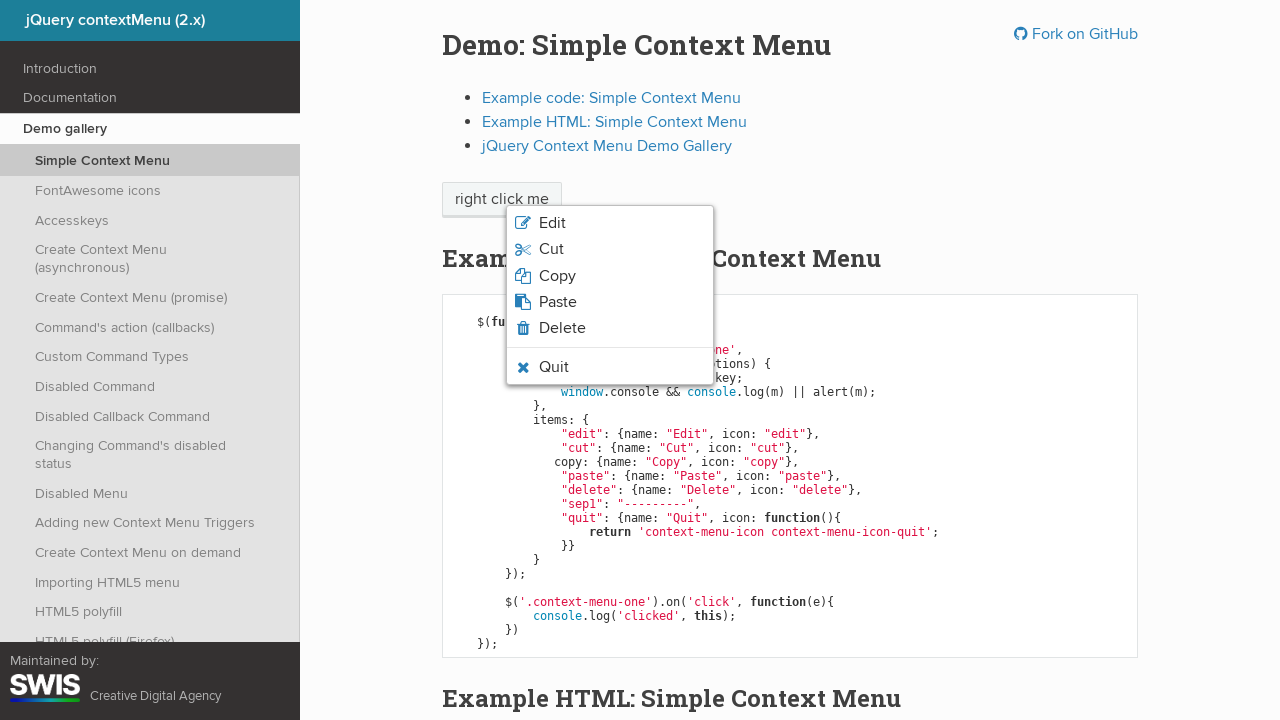

Context menu appeared with quit option visible
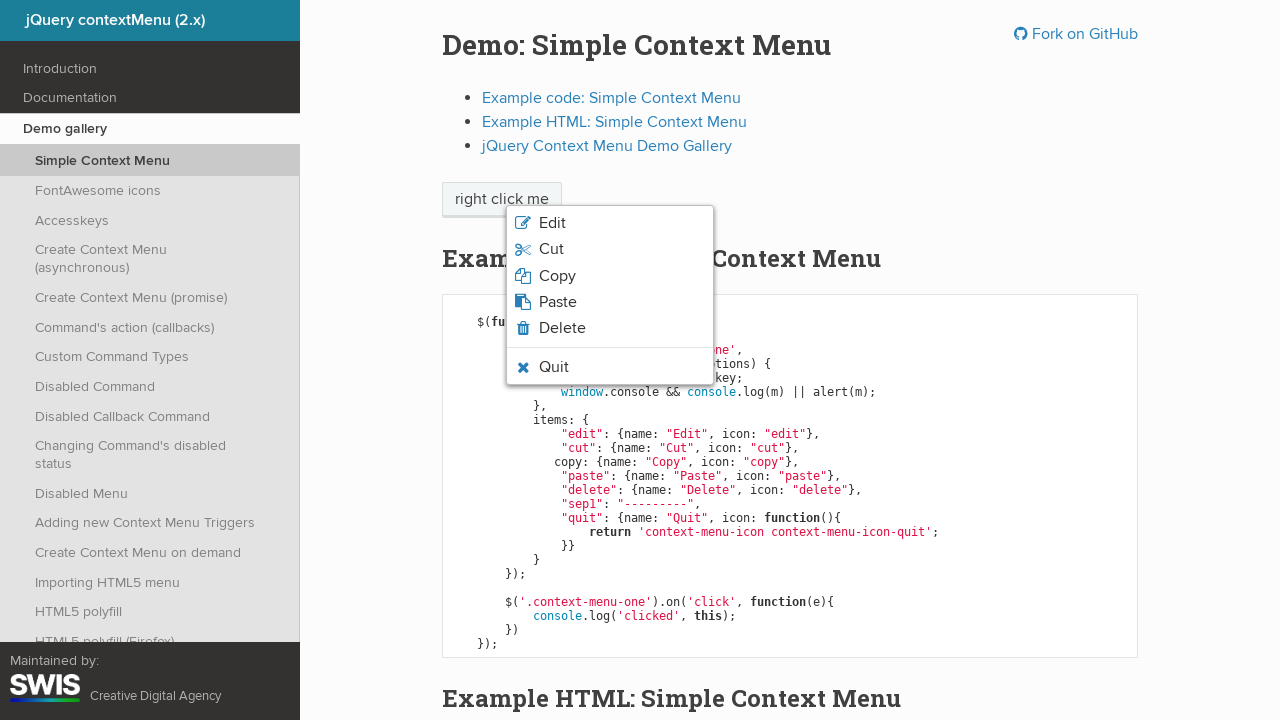

Clicked quit option from context menu at (610, 367) on .context-menu-icon-quit
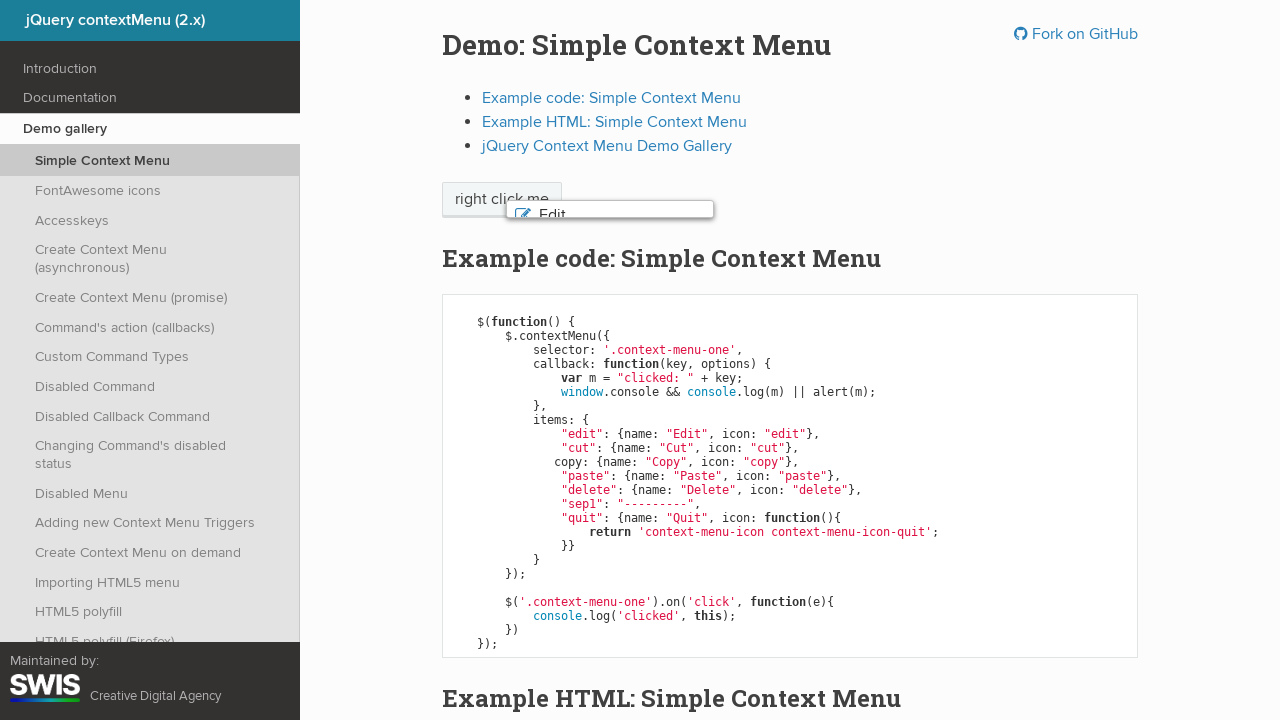

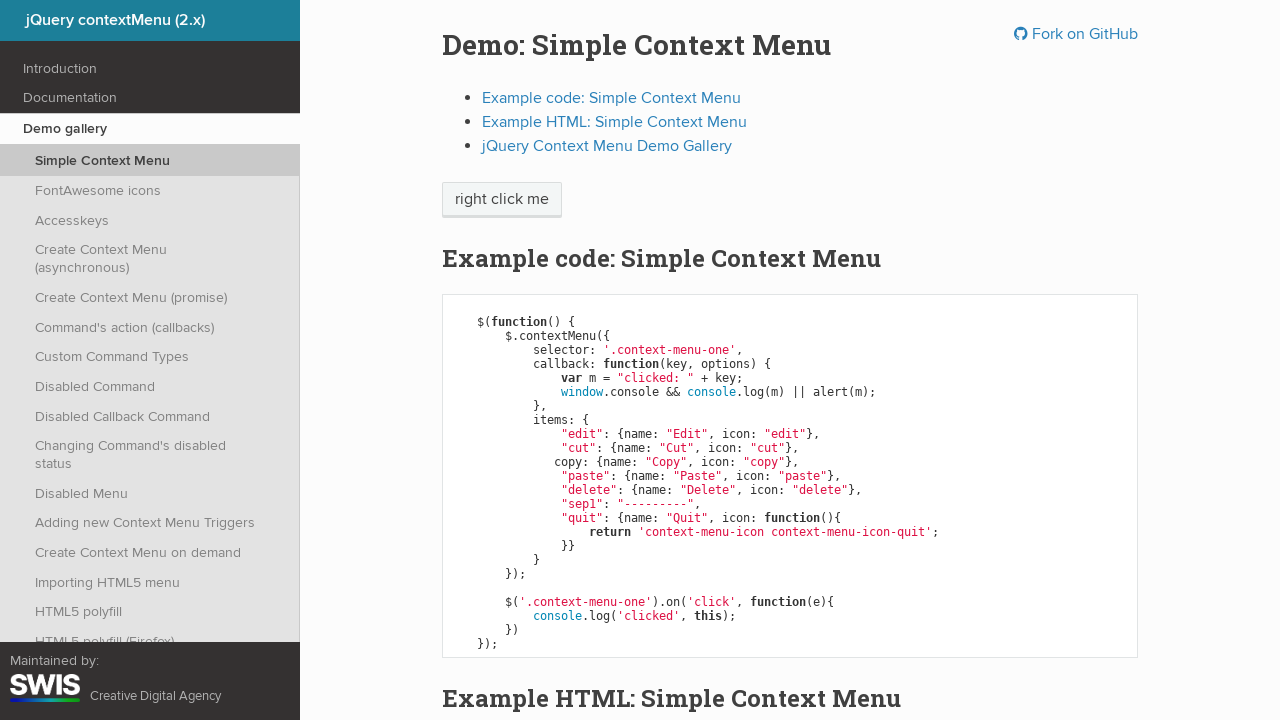